Navigates to an OpenCart e-commerce site and performs cookie management operations by deleting all cookies from the browser context.

Starting URL: https://naveenautomationlabs.com/opencart/

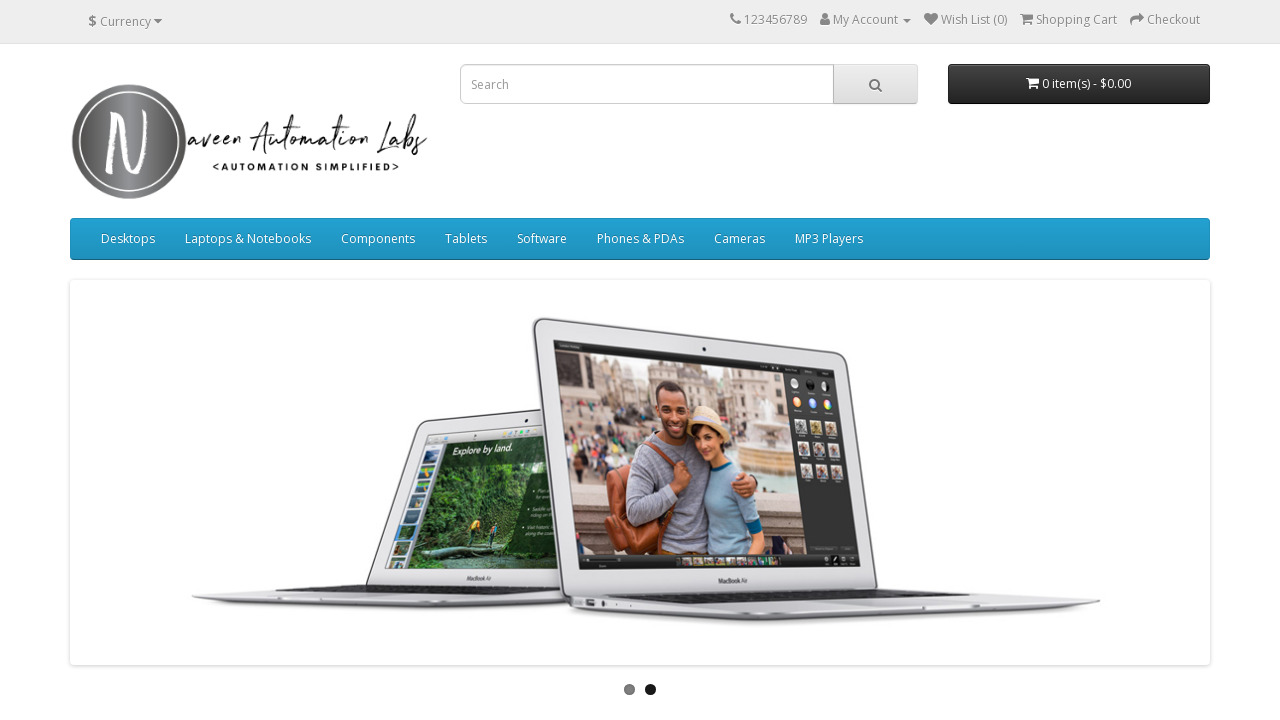

Waited for page to load with networkidle state
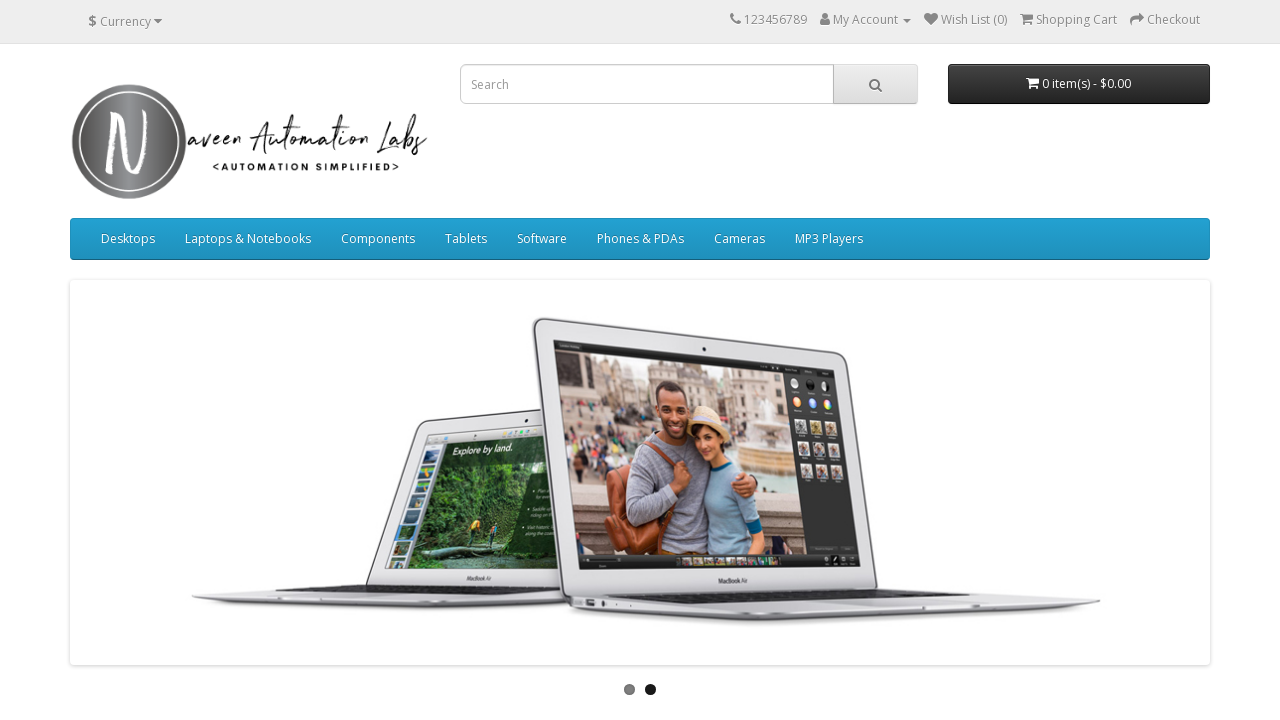

Cleared all cookies from browser context
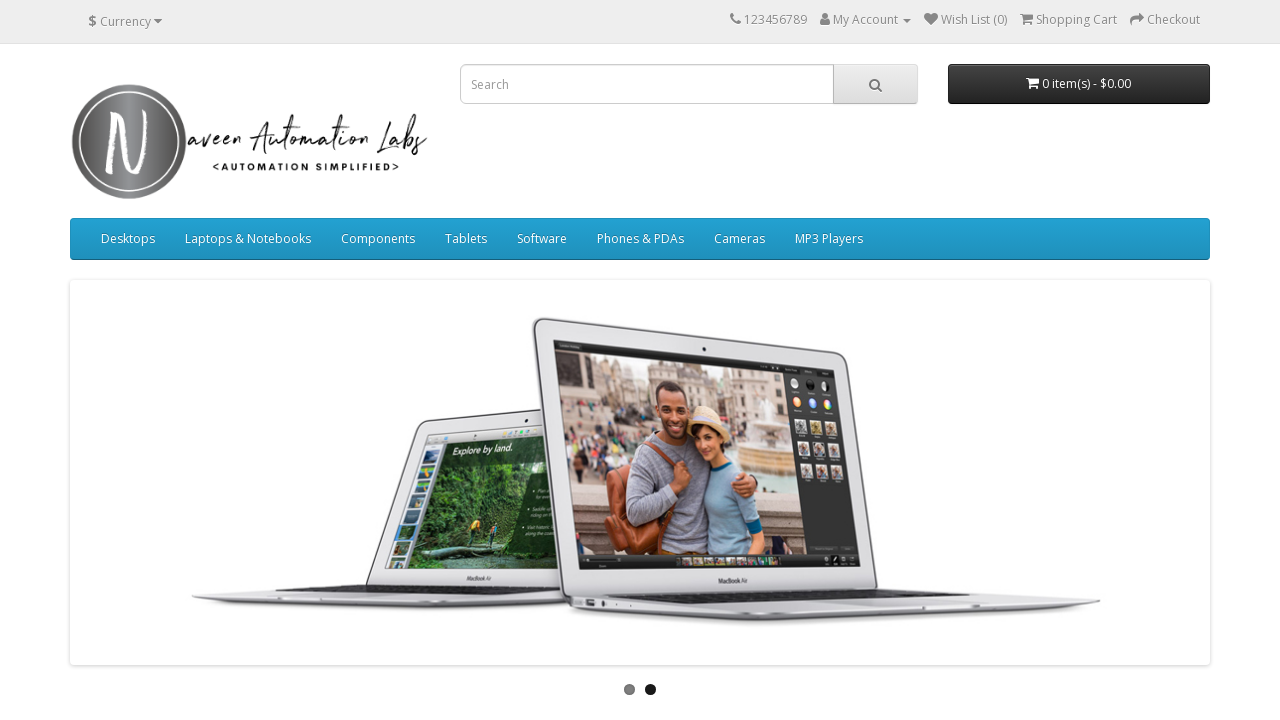

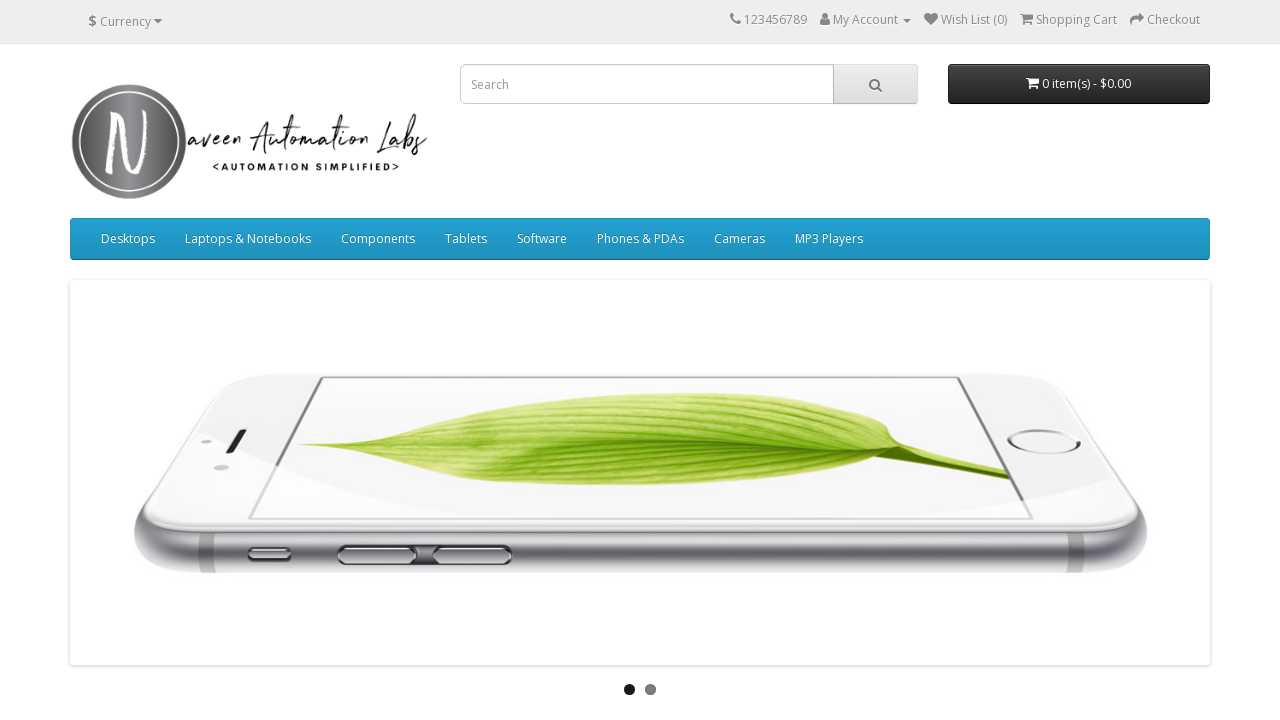